Tests browser tab management by opening multiple tabs using buttons and switching between them

Starting URL: https://training-support.net/webelements/tabs

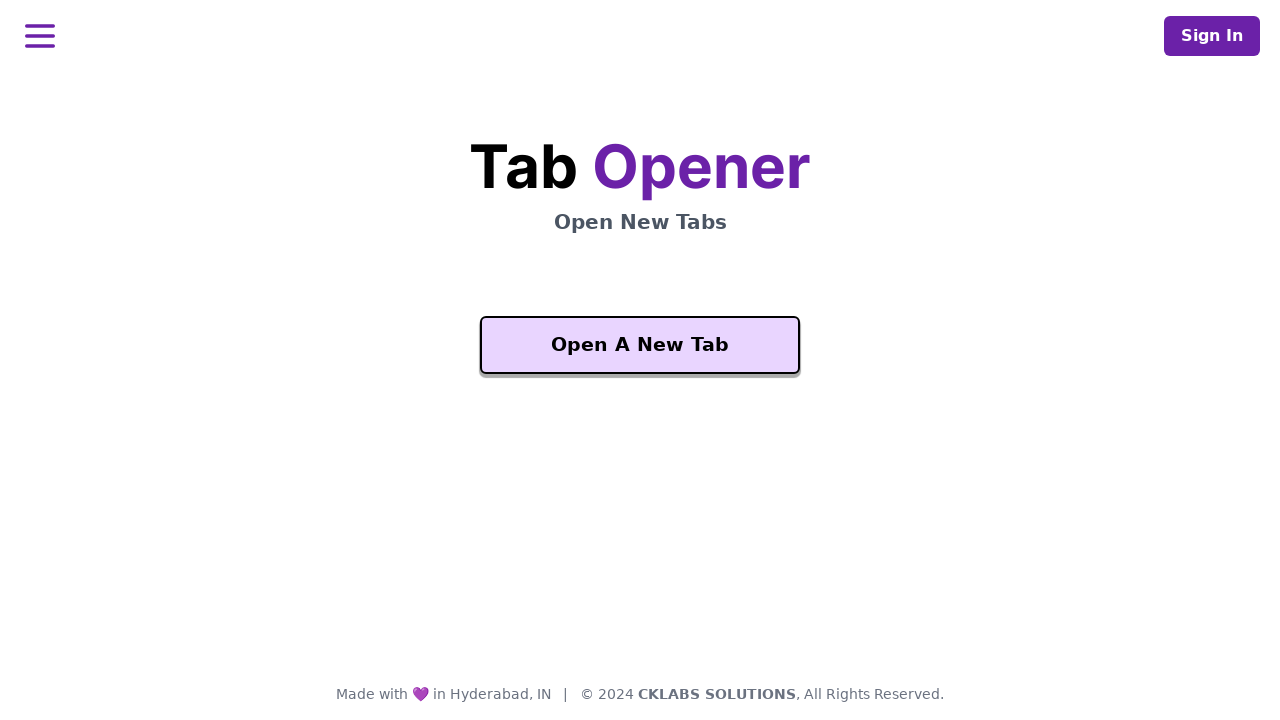

Clicked 'Open A New Tab' button at (640, 345) on xpath=//button[text() = 'Open A New Tab']
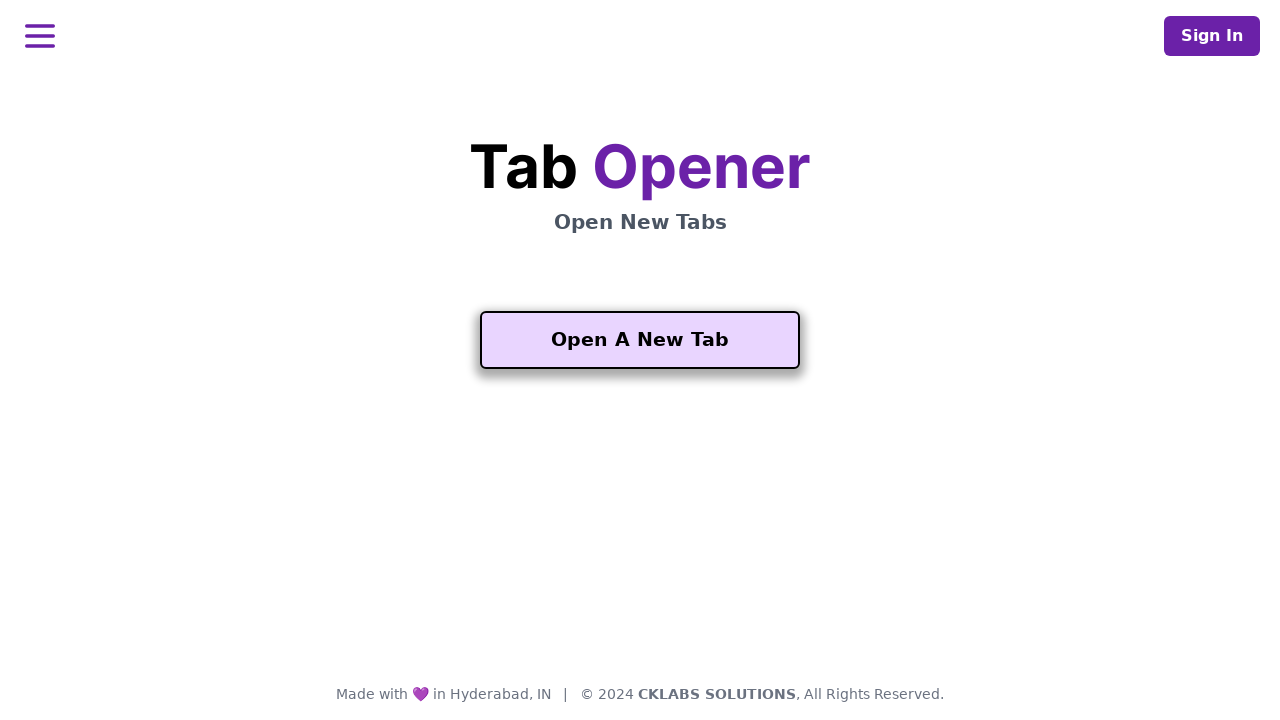

Waited 1000ms for new tab to open
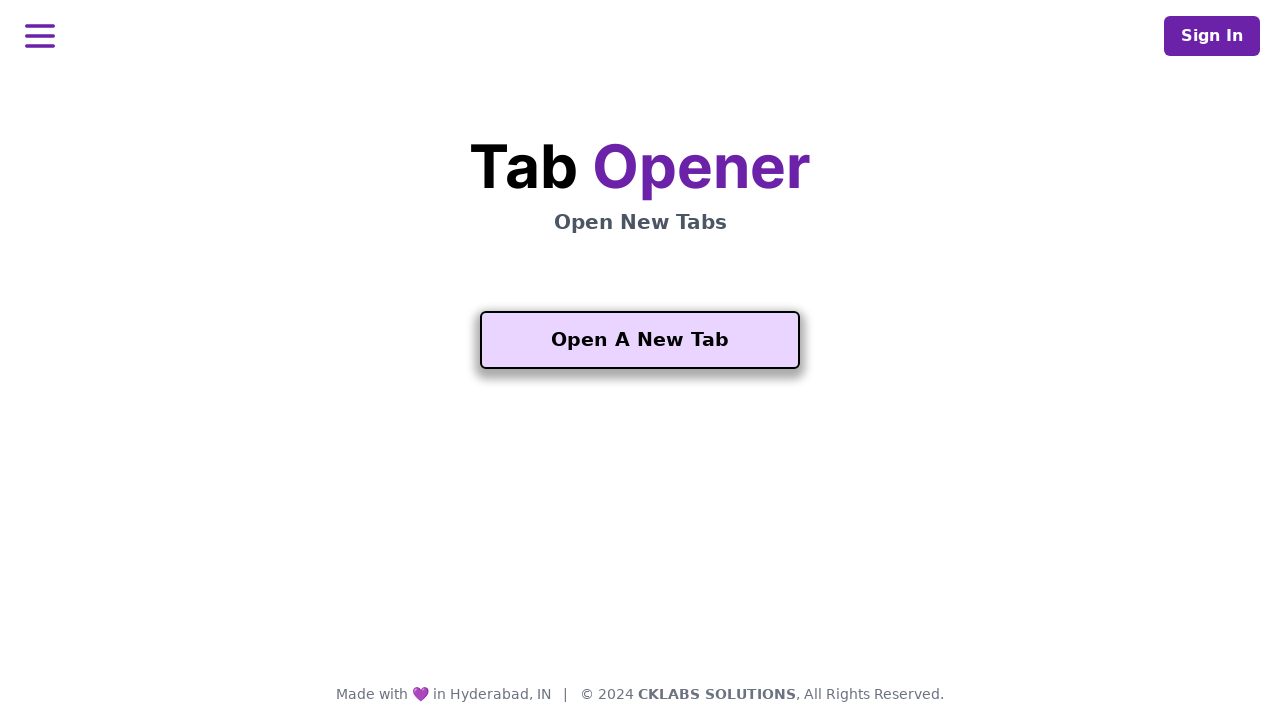

Switched to the most recently opened tab (tab 2)
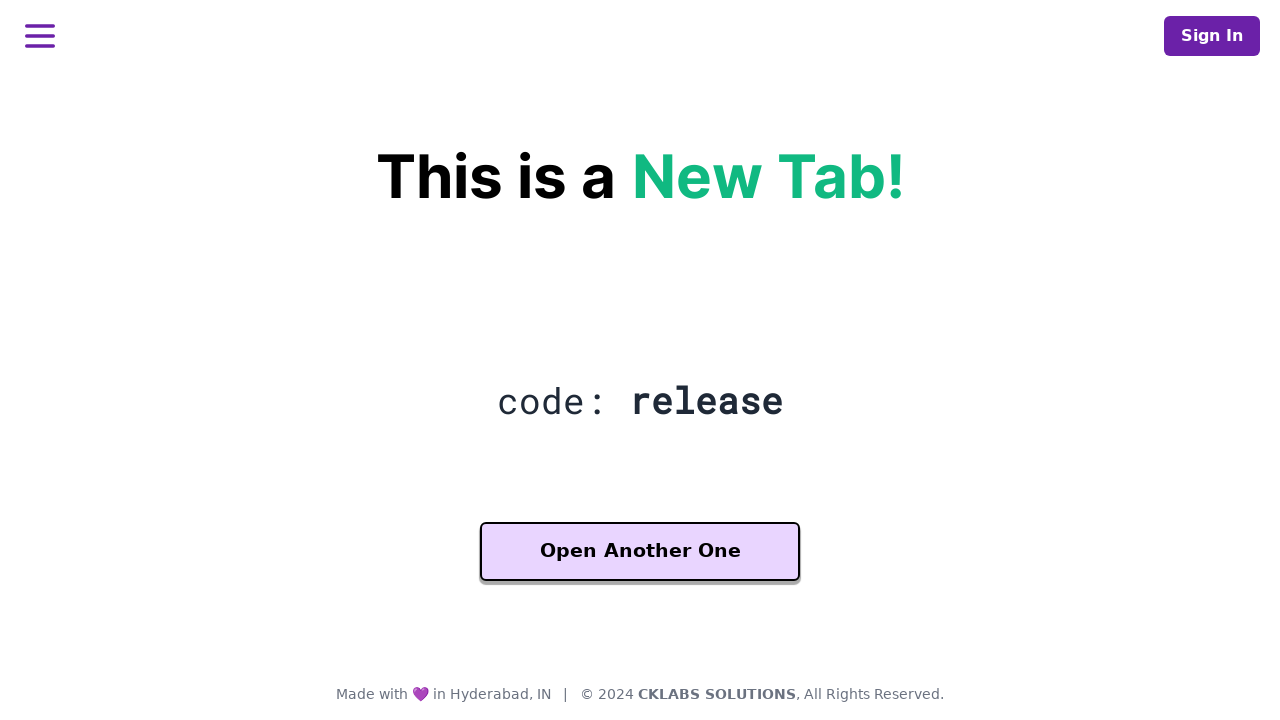

Clicked 'Open Another One' button at (640, 552) on xpath=//button[text() = 'Open Another One']
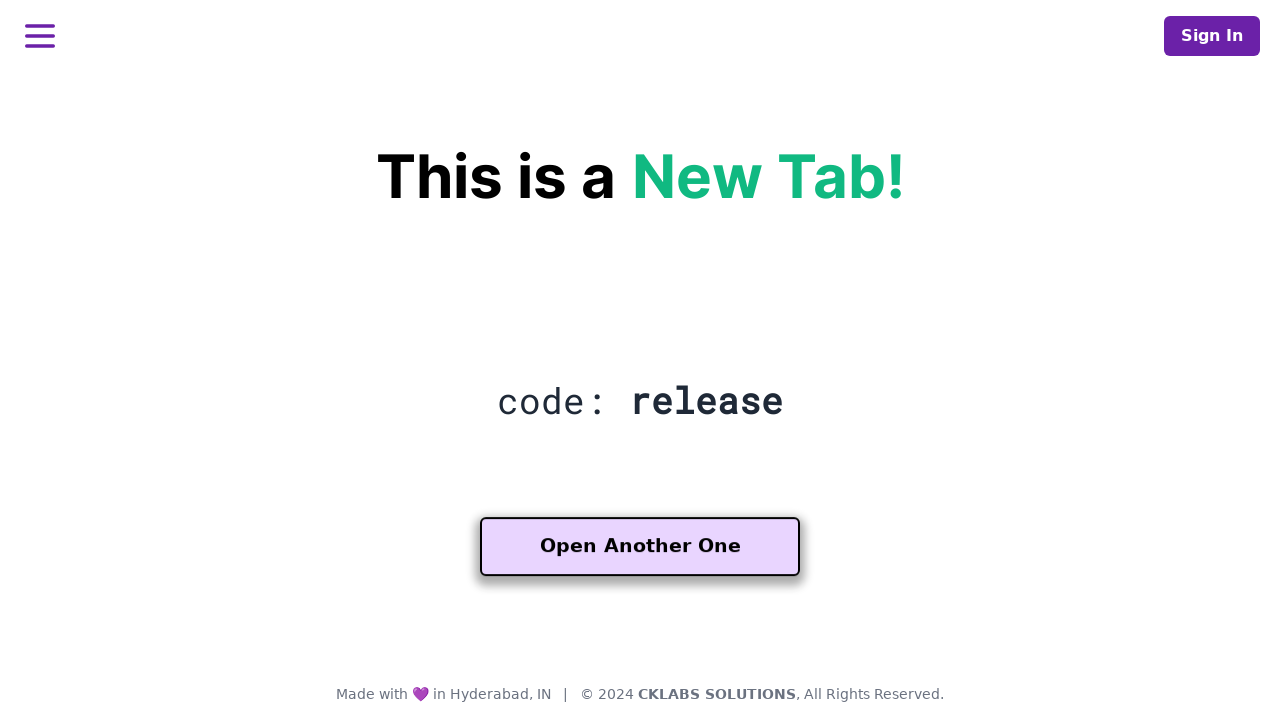

Waited 1000ms for third tab to open
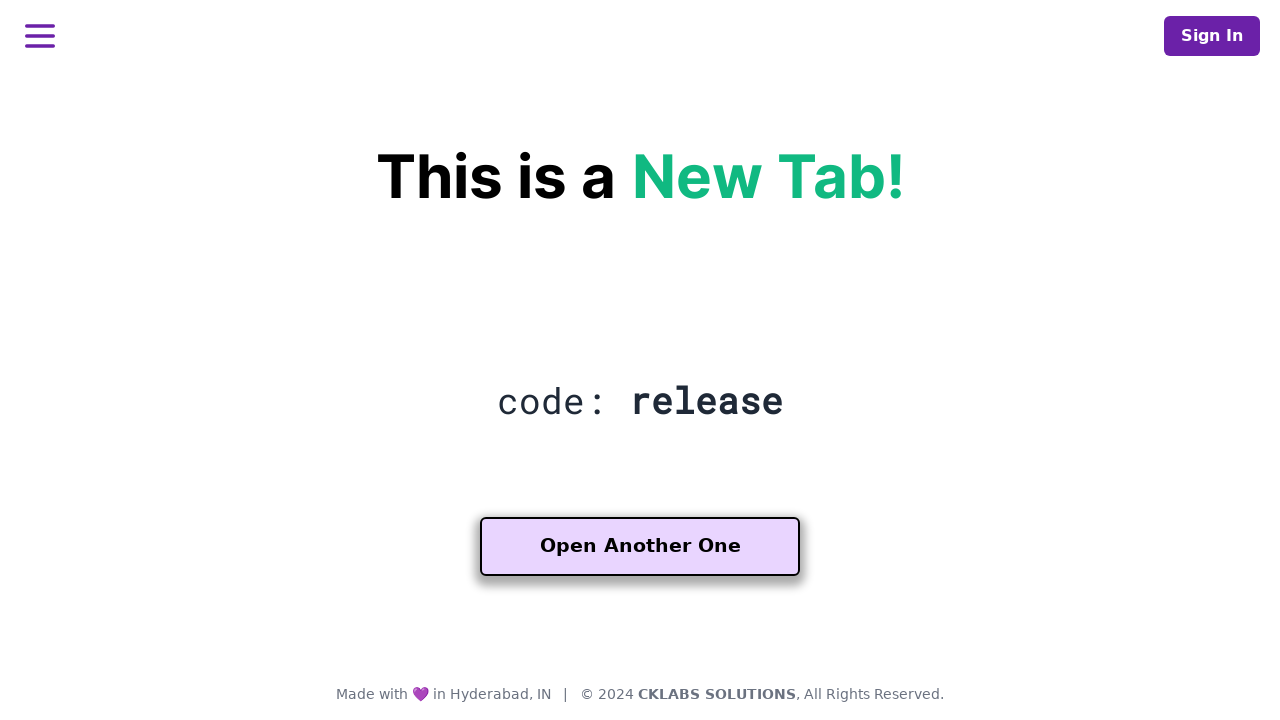

Switched to the most recently opened tab (tab 3)
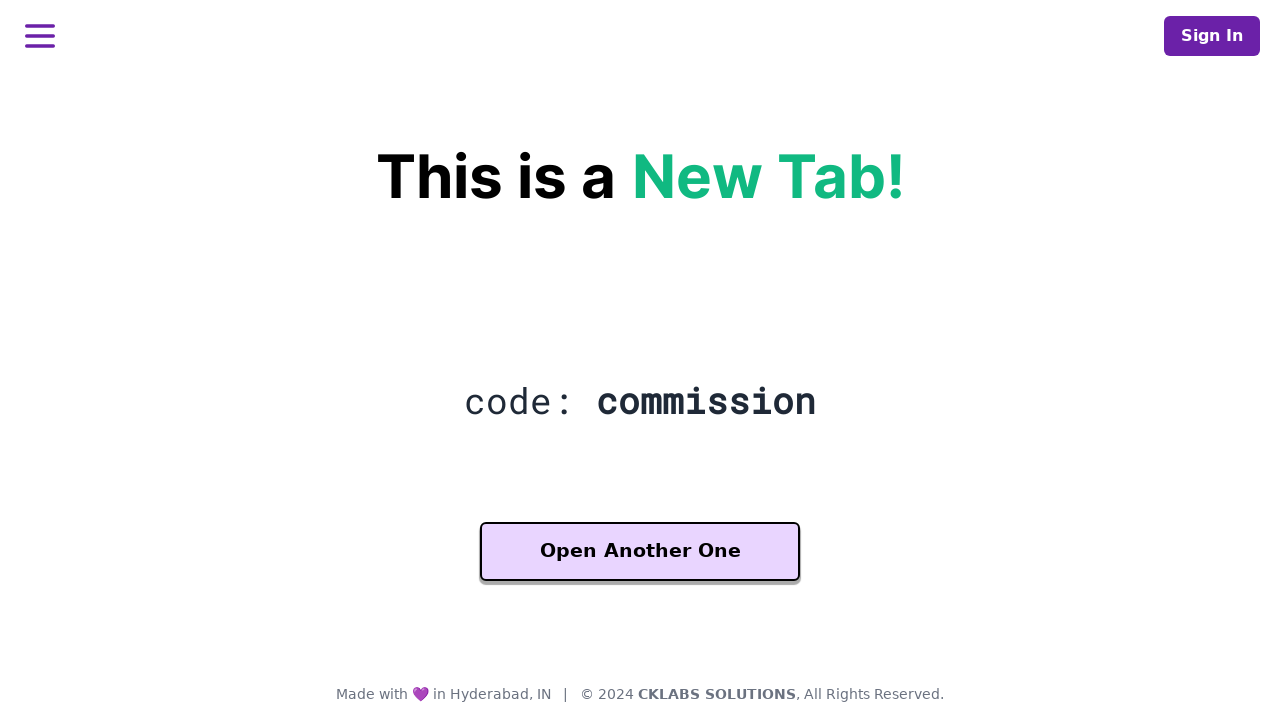

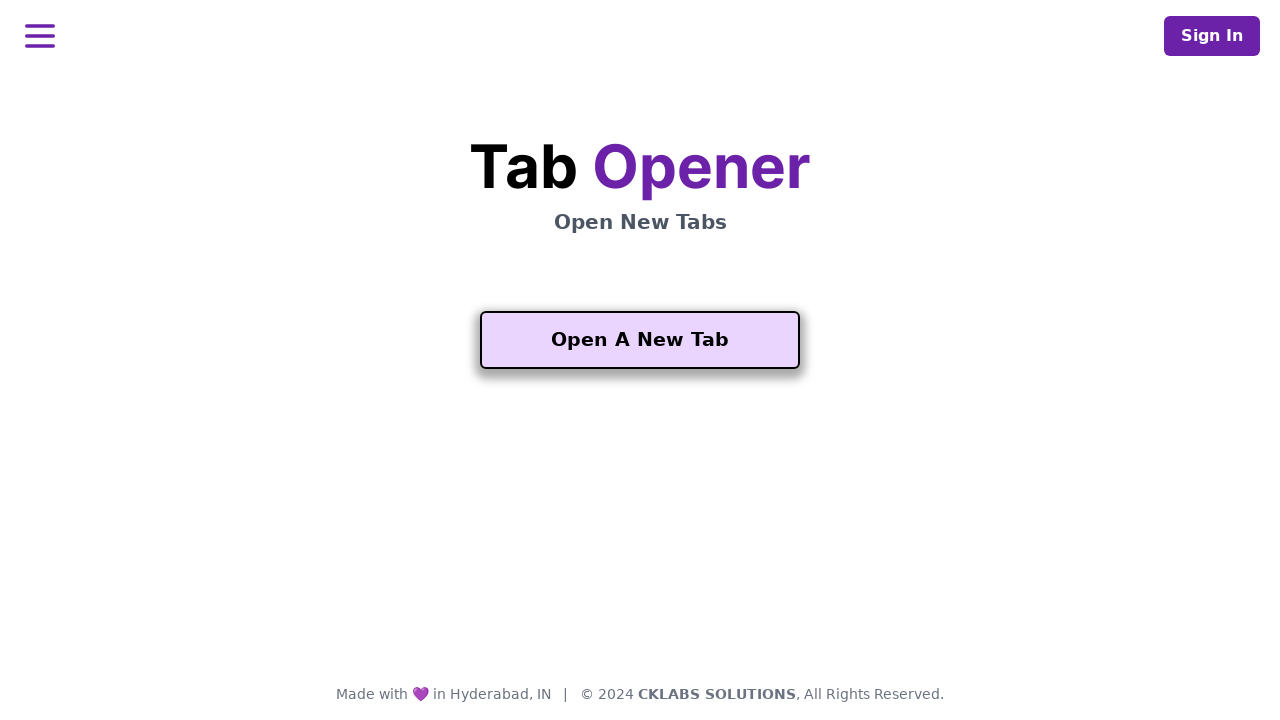